Navigates to SimilarWeb analytics page for a domain and verifies that demographic gender information elements are visible on the page.

Starting URL: https://www.similarweb.com/zh-tw/website/shopee.tw

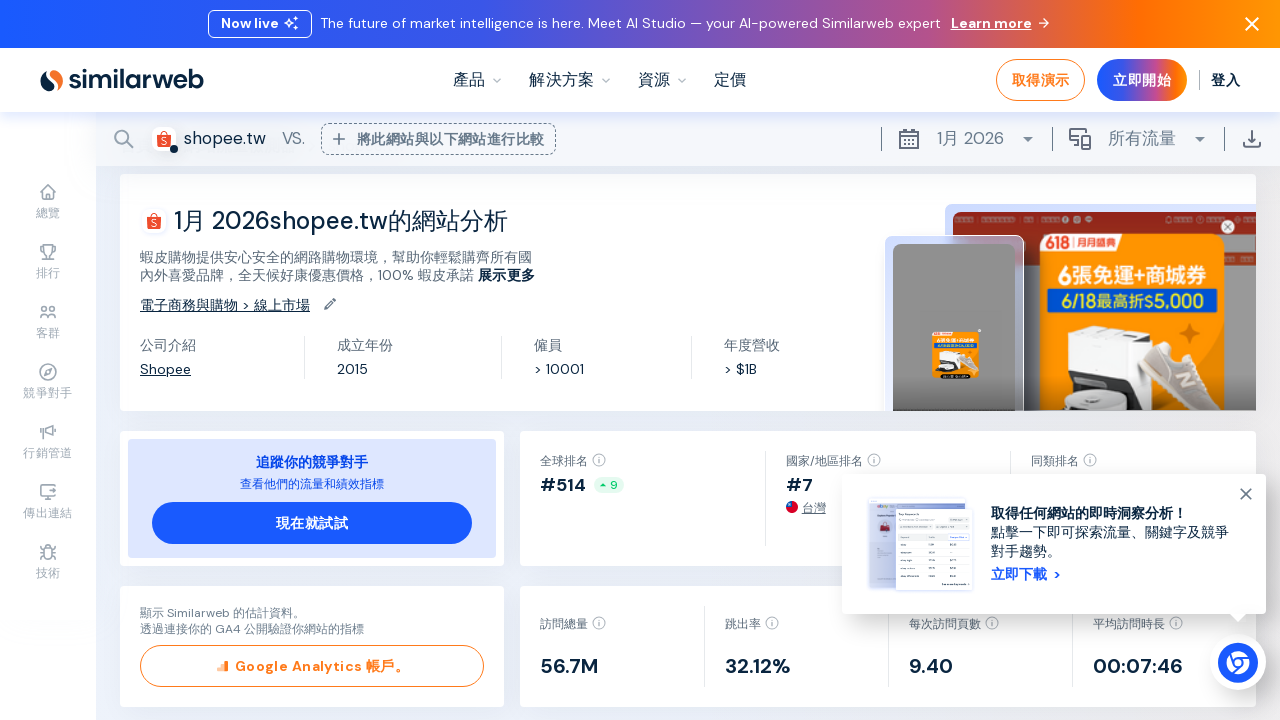

Navigated to SimilarWeb analytics page for shopee.tw
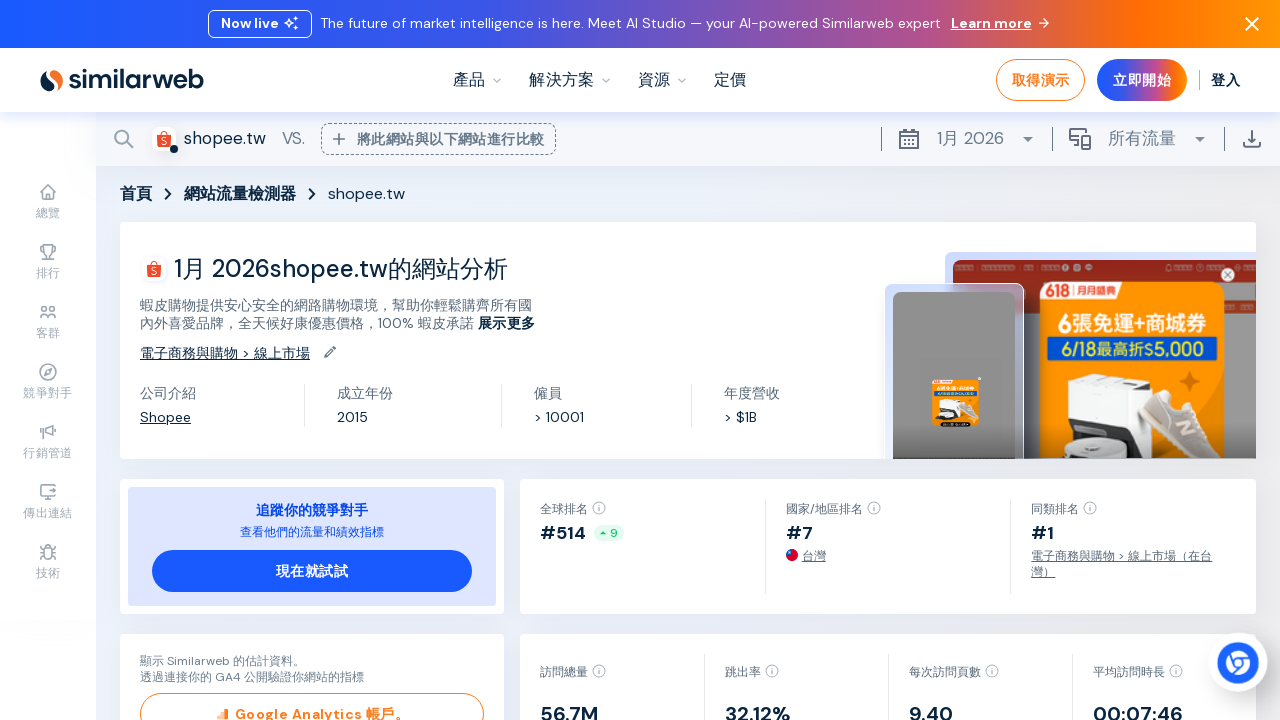

Demographics gender legend items became visible on the page
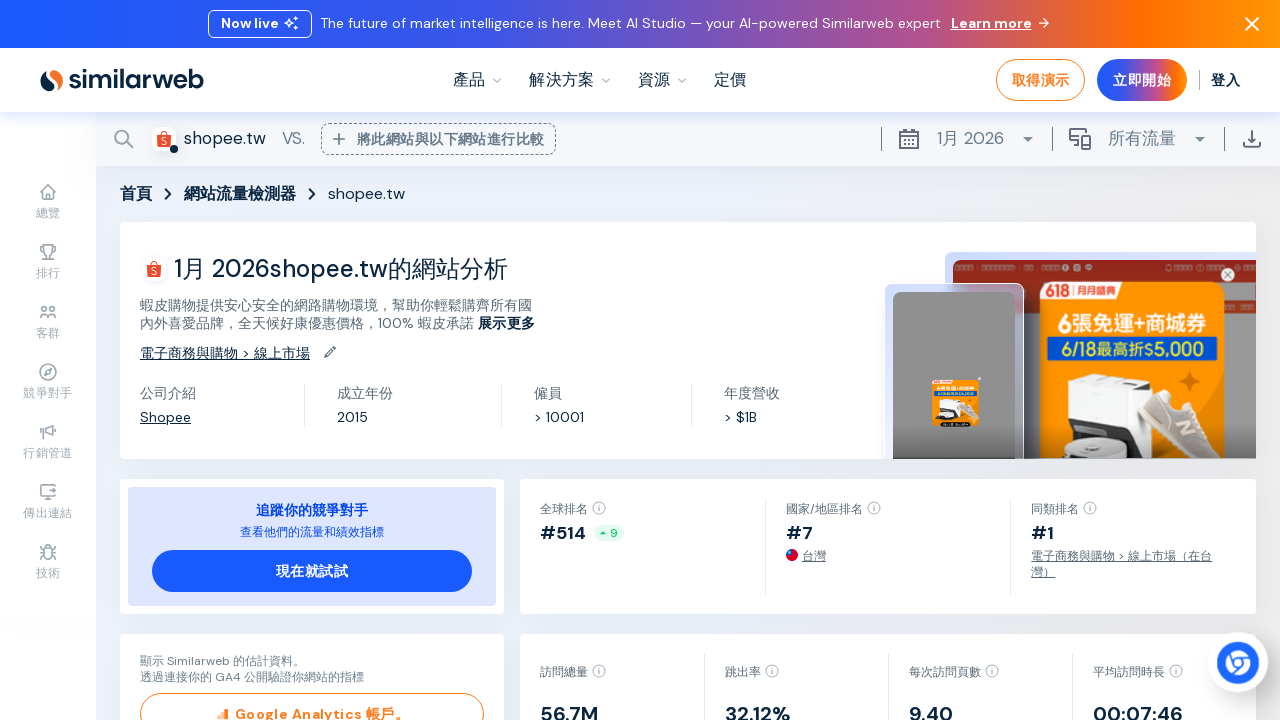

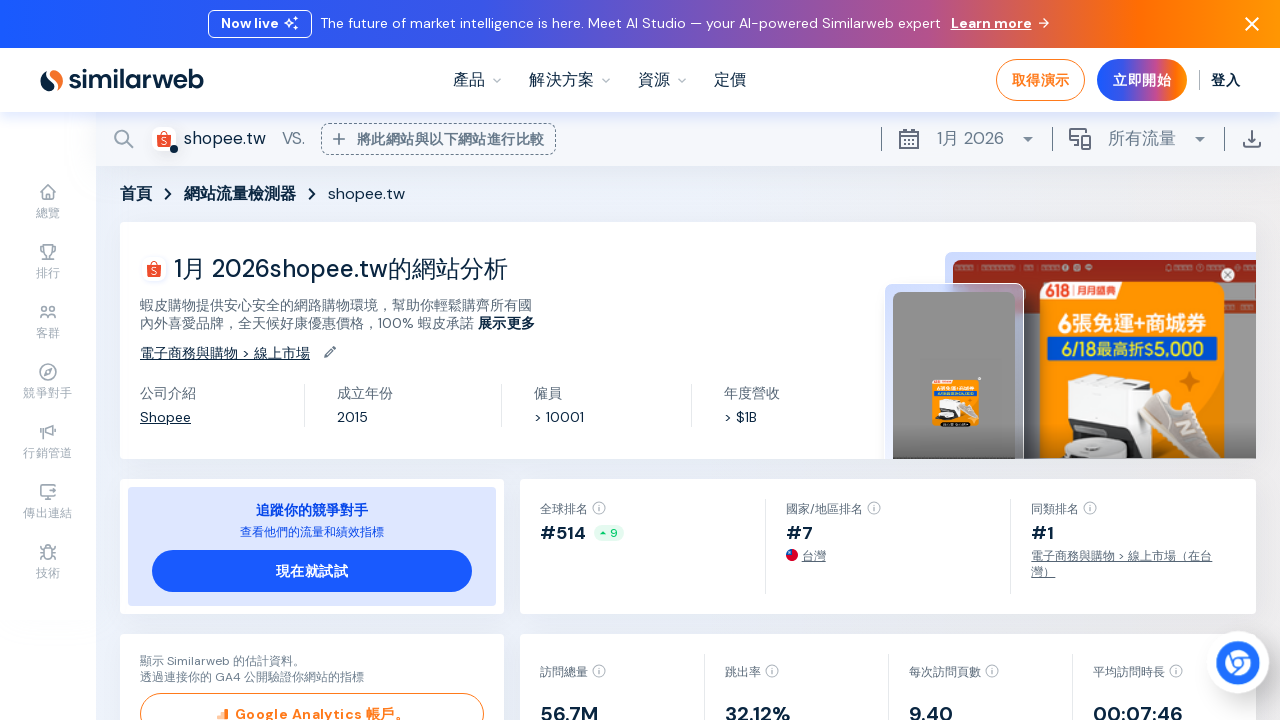